Tests JavaScript Confirm dialog by clicking the confirm button and dismissing (canceling) the dialog

Starting URL: https://the-internet.herokuapp.com/javascript_alerts

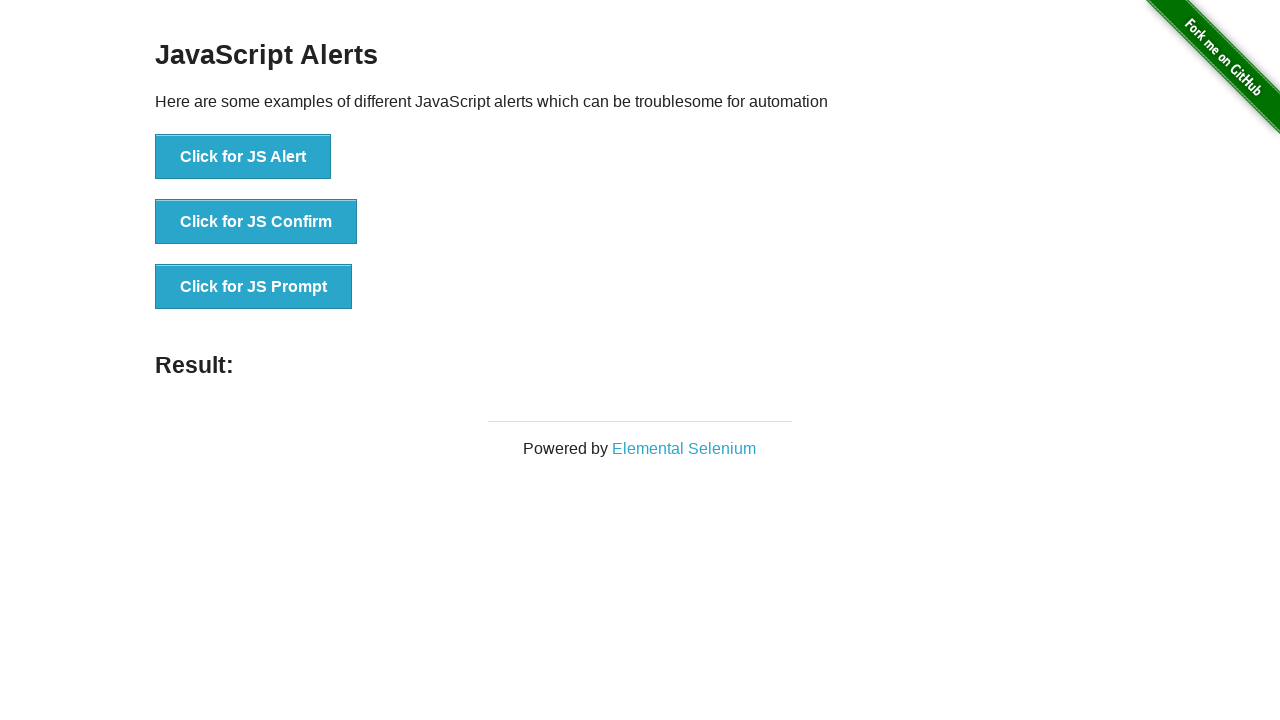

Set up dialog handler to dismiss dialogs
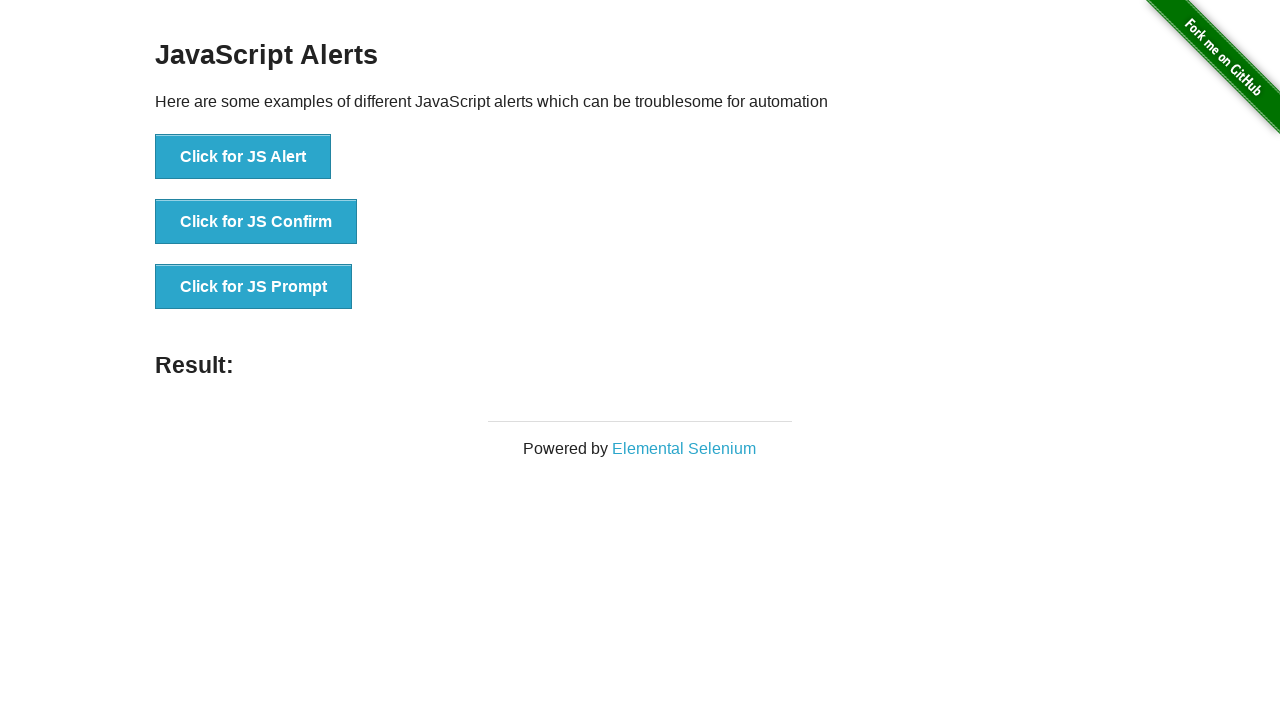

Clicked the JavaScript Confirm button at (256, 222) on xpath=//button[@onclick='jsConfirm()']
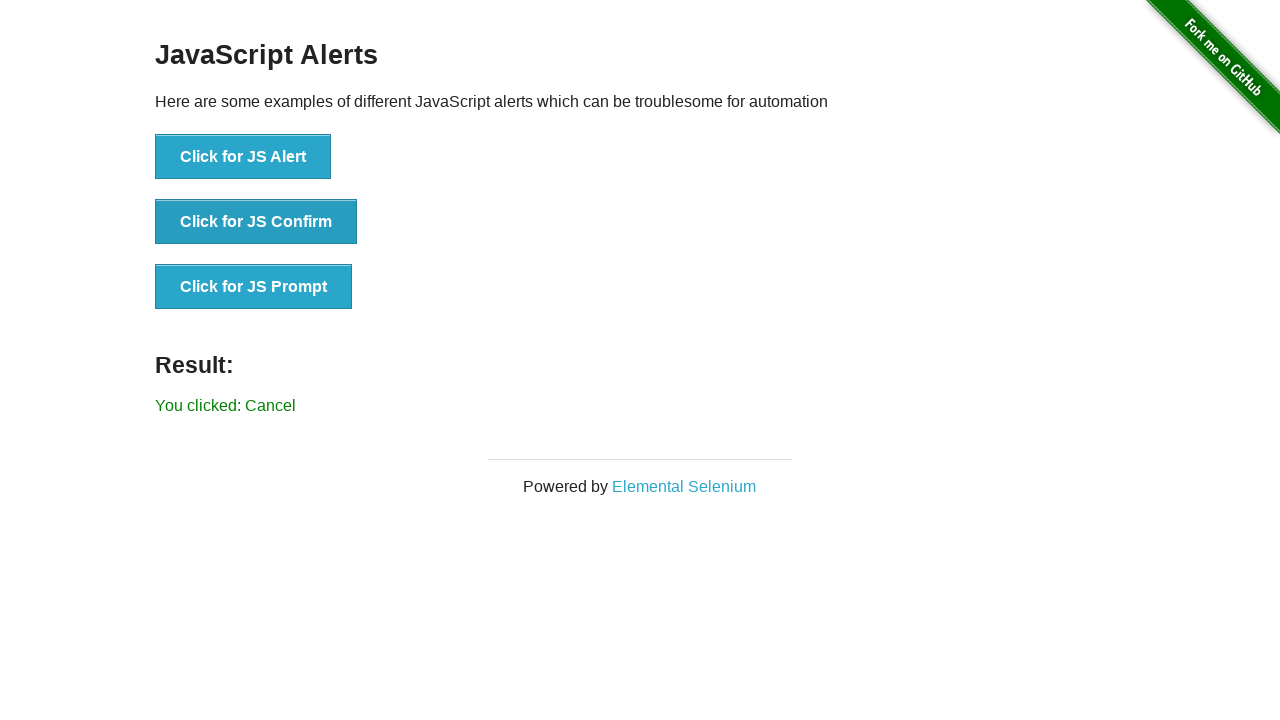

Confirm dialog was dismissed and result element appeared
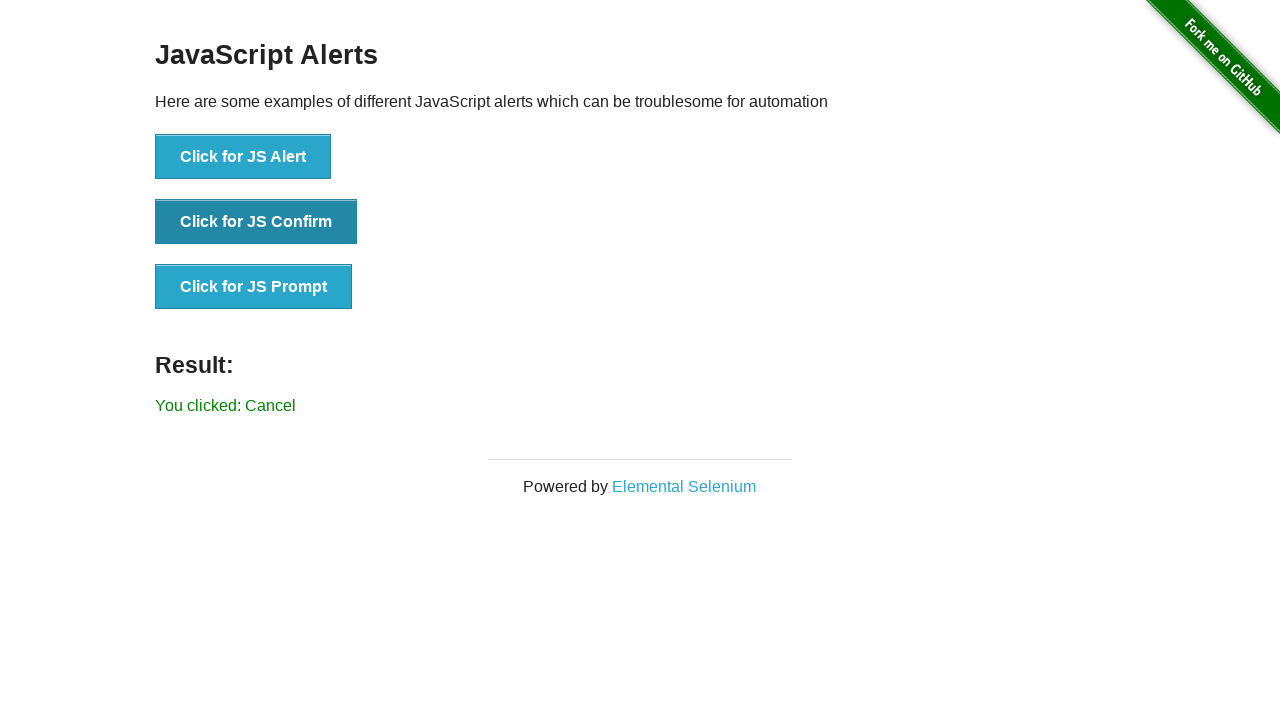

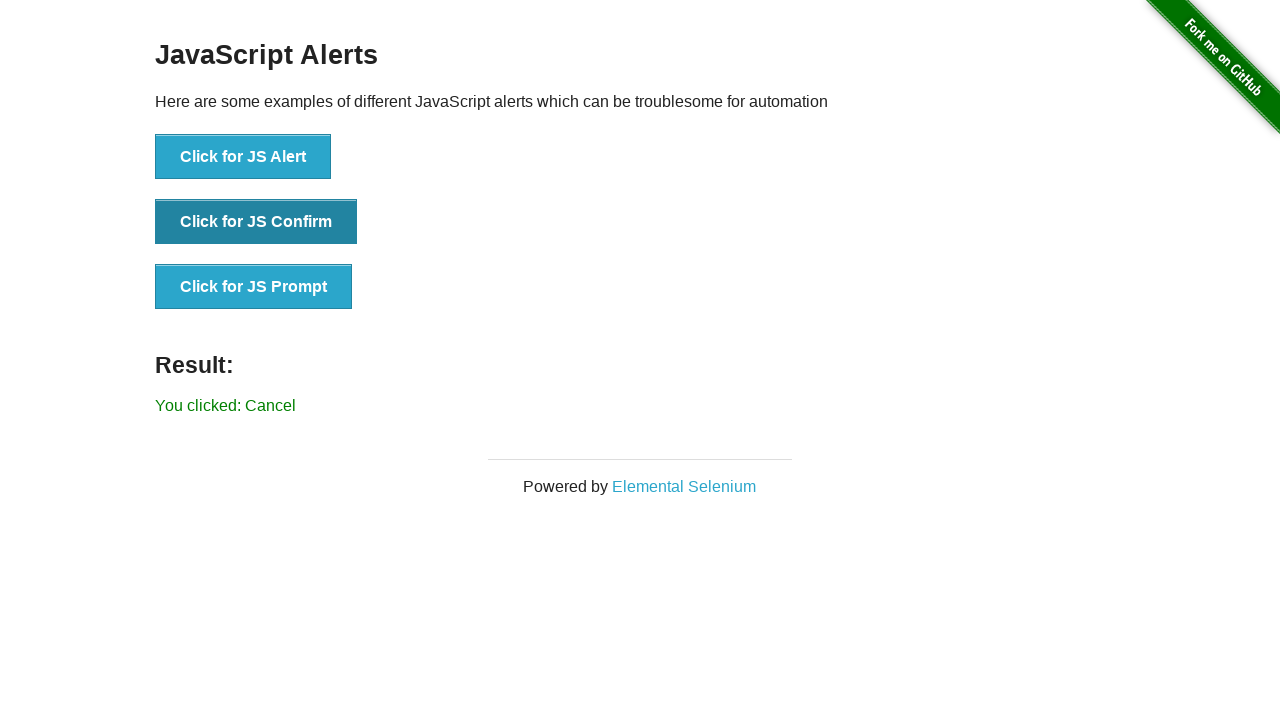